Navigates to Bybit fiat purchase page, selects EUR to USDT conversion with Mercuryo payment method, and calculates exchange rate

Starting URL: https://www.bybit.com/fiat/purchase/crypto

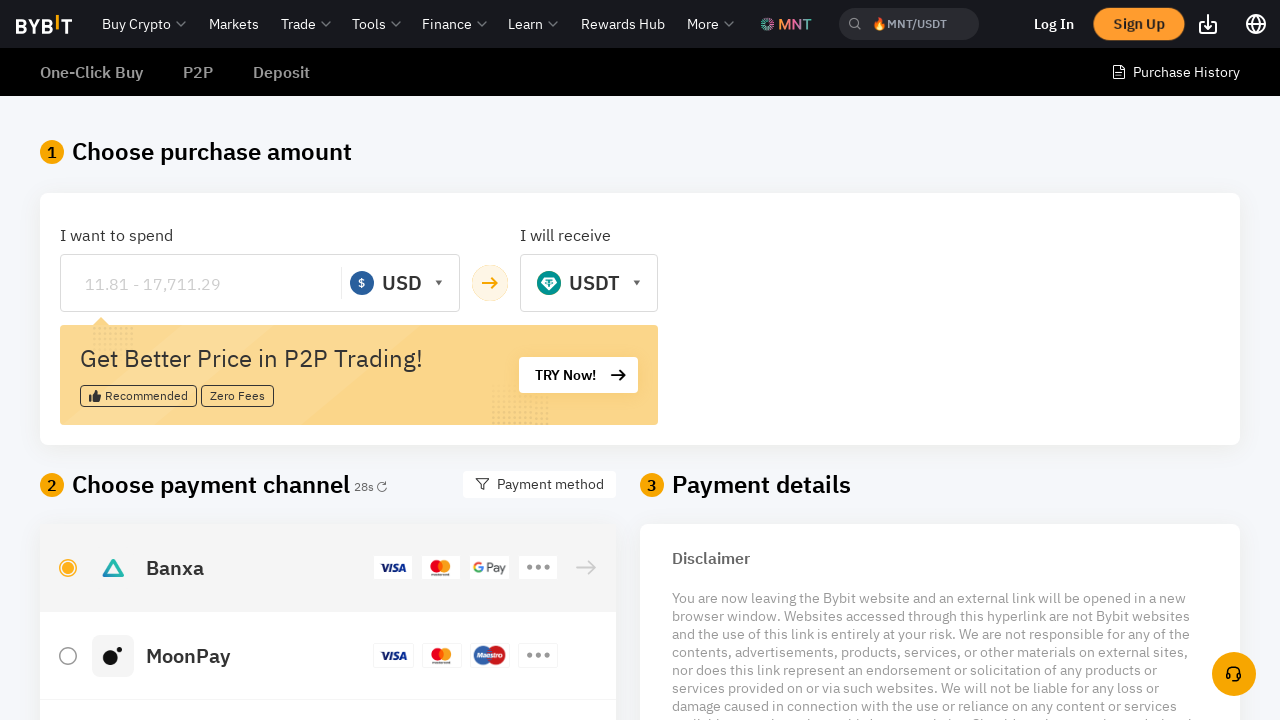

Clicked on currency selector dropdown at (438, 283) on xpath=//*[@id="root"]/div/div[2]/div/div[2]/div[1]/div[1]/div[1]/div[2]/div[1]/d
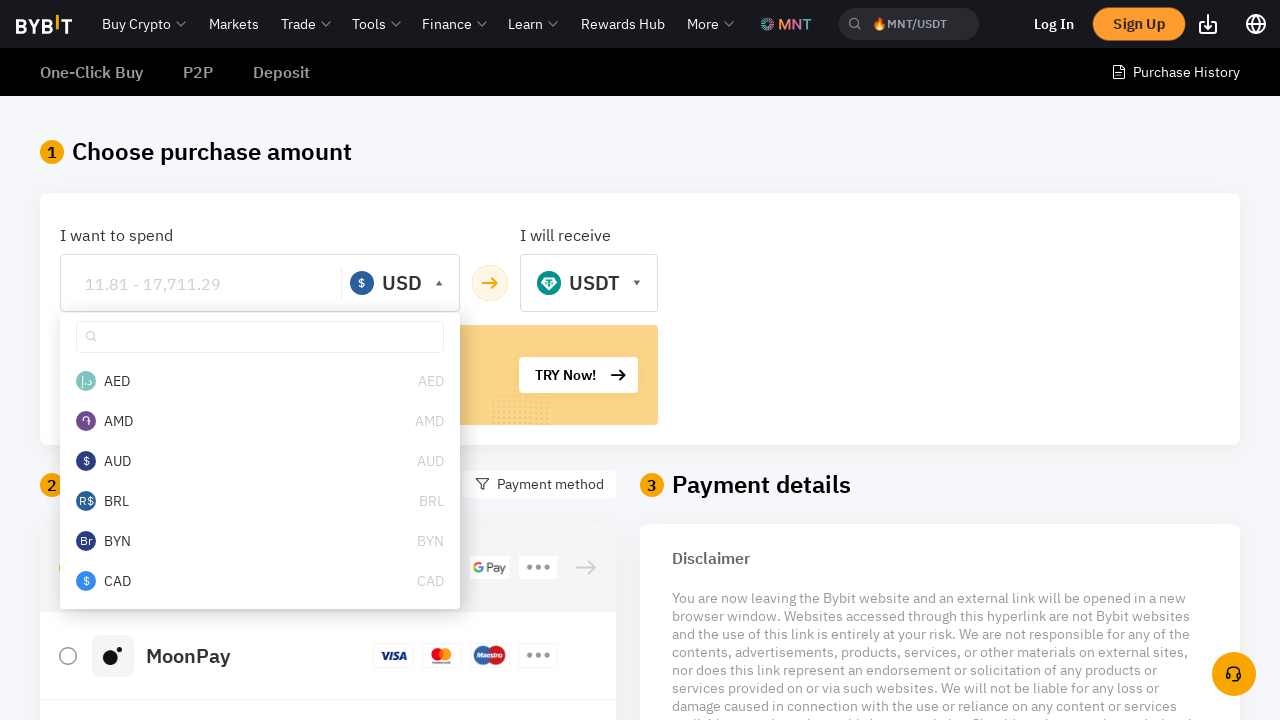

Selected EUR as fiat currency at (103, 381) on xpath=//*[@id="popover-root"]/div/div/div/ul/li[1]/div[1]
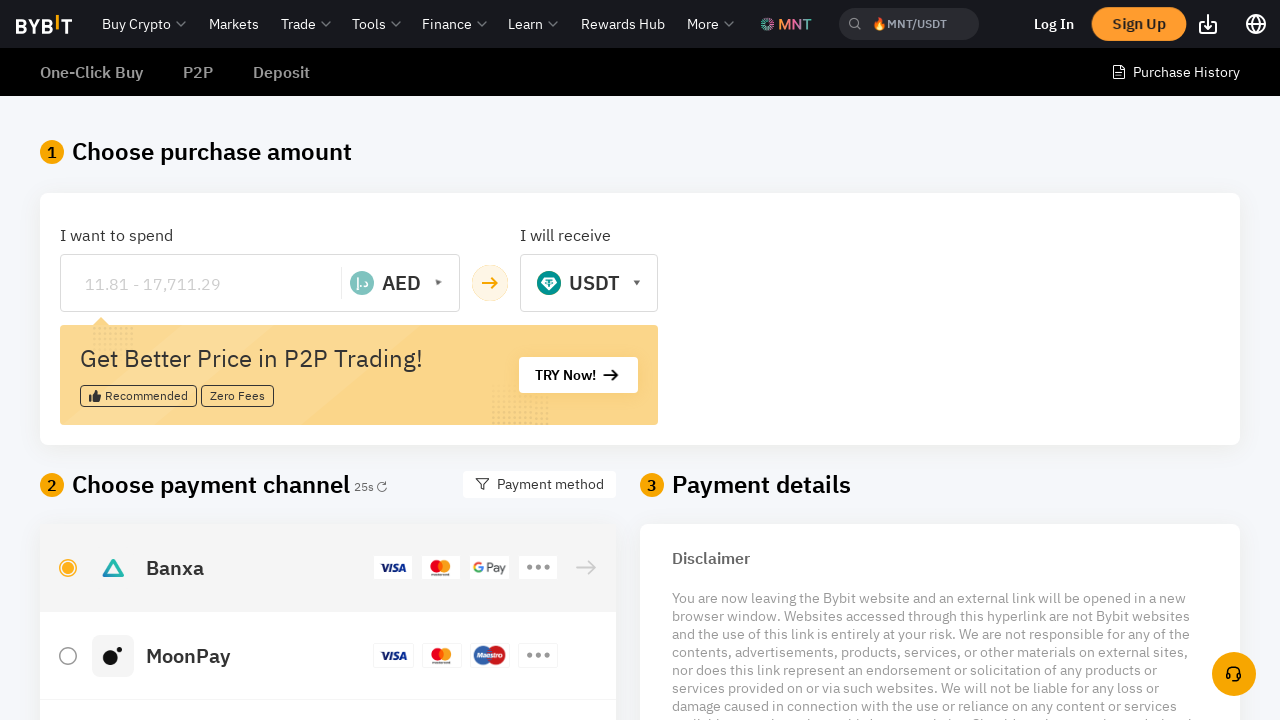

Clicked on crypto currency selector dropdown at (636, 283) on xpath=//*[@id="root"]/div/div[2]/div/div[2]/div[1]/div[1]/div[3]/div[2]/div/div/
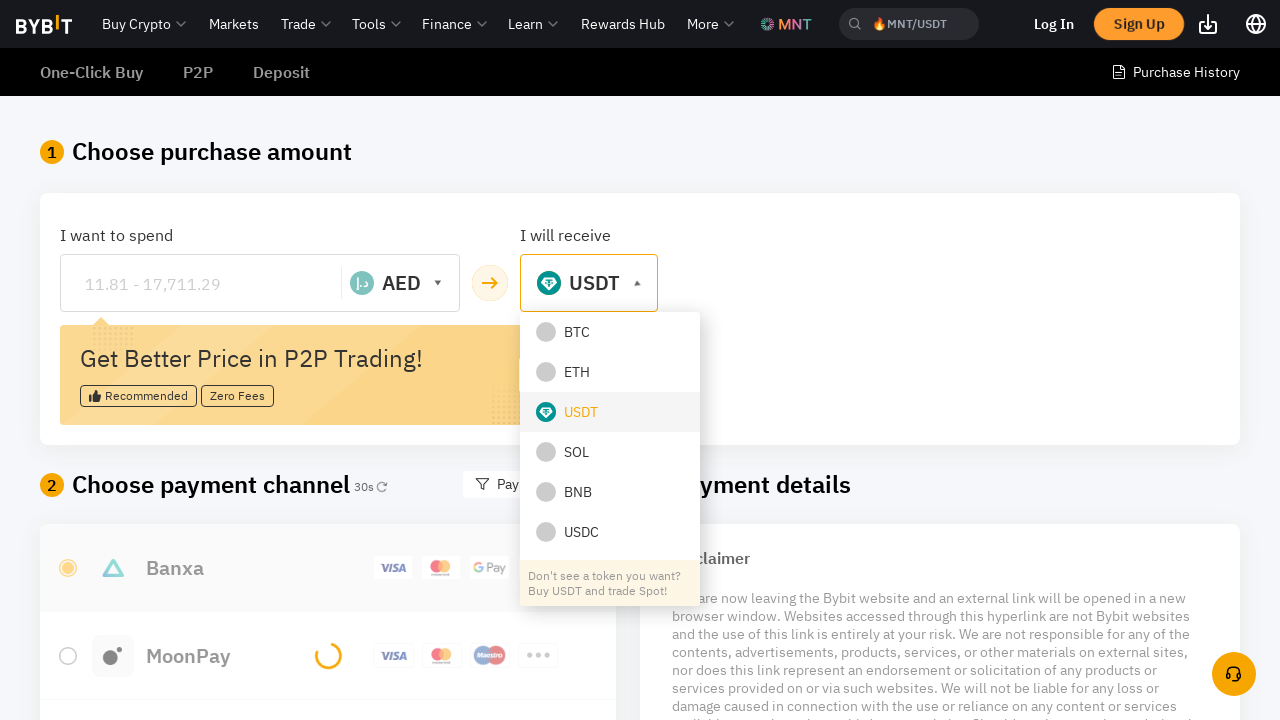

Selected USDT as crypto currency at (567, 412) on xpath=//*[@id="popover-root"]/div/div/div/ul/li[3]/div
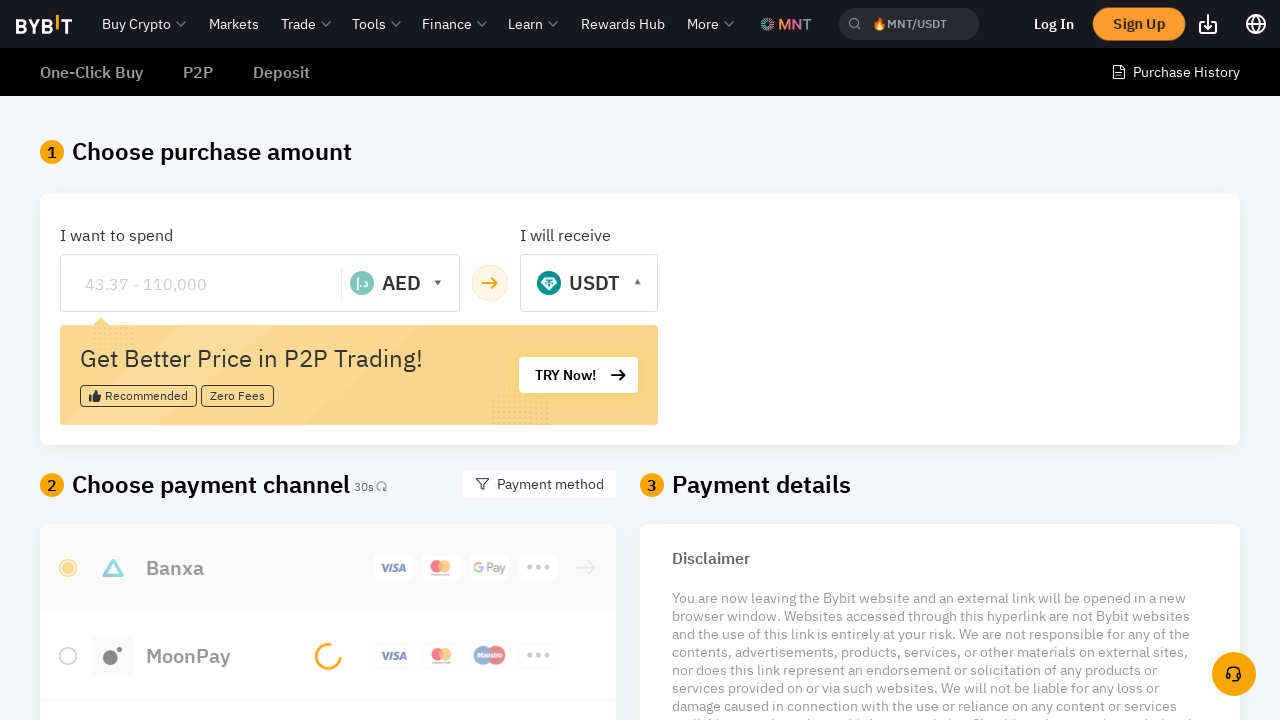

Entered 1000 EUR as investment amount on //*[@id="root"]/div/div[2]/div/div[2]/div[1]/div[1]/div[1]/div[2]/div[1]/div/spa
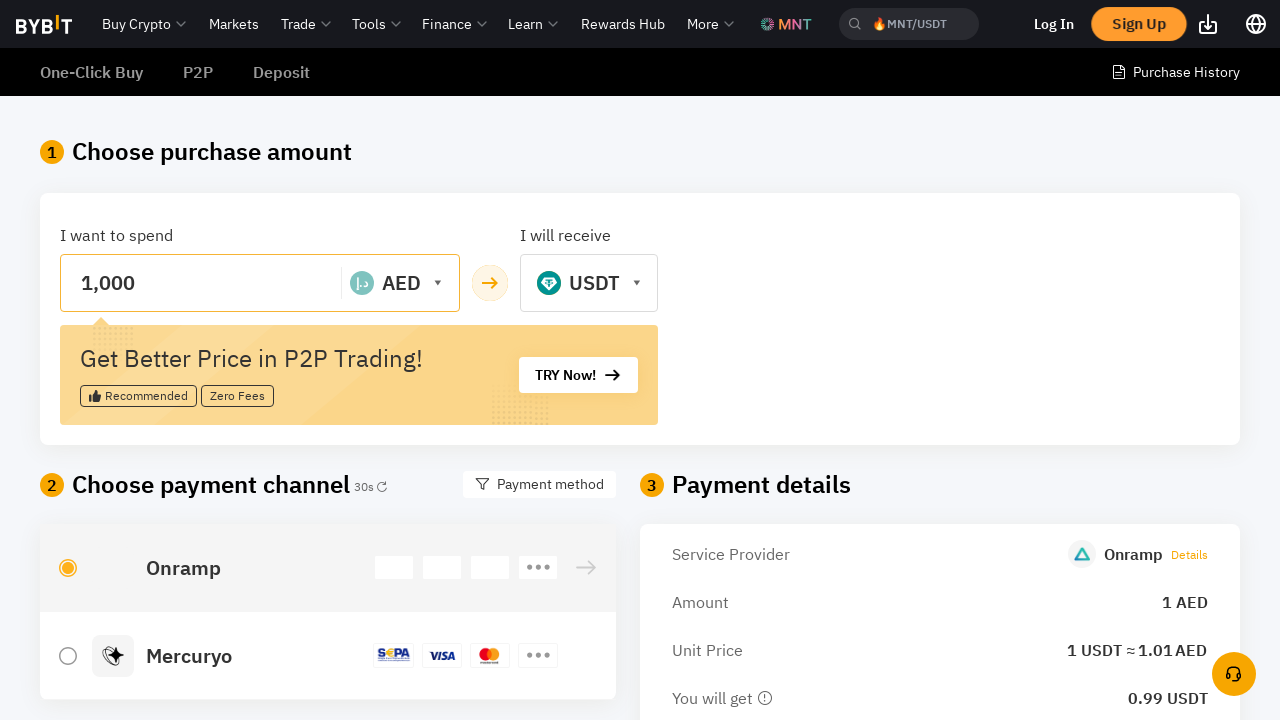

Clicked refresh button to fetch payment methods at (382, 486) on xpath=//*[@id="root"]/div/div[2]/div/div[3]/div[1]/div[1]/div[1]/div[2]/span/div
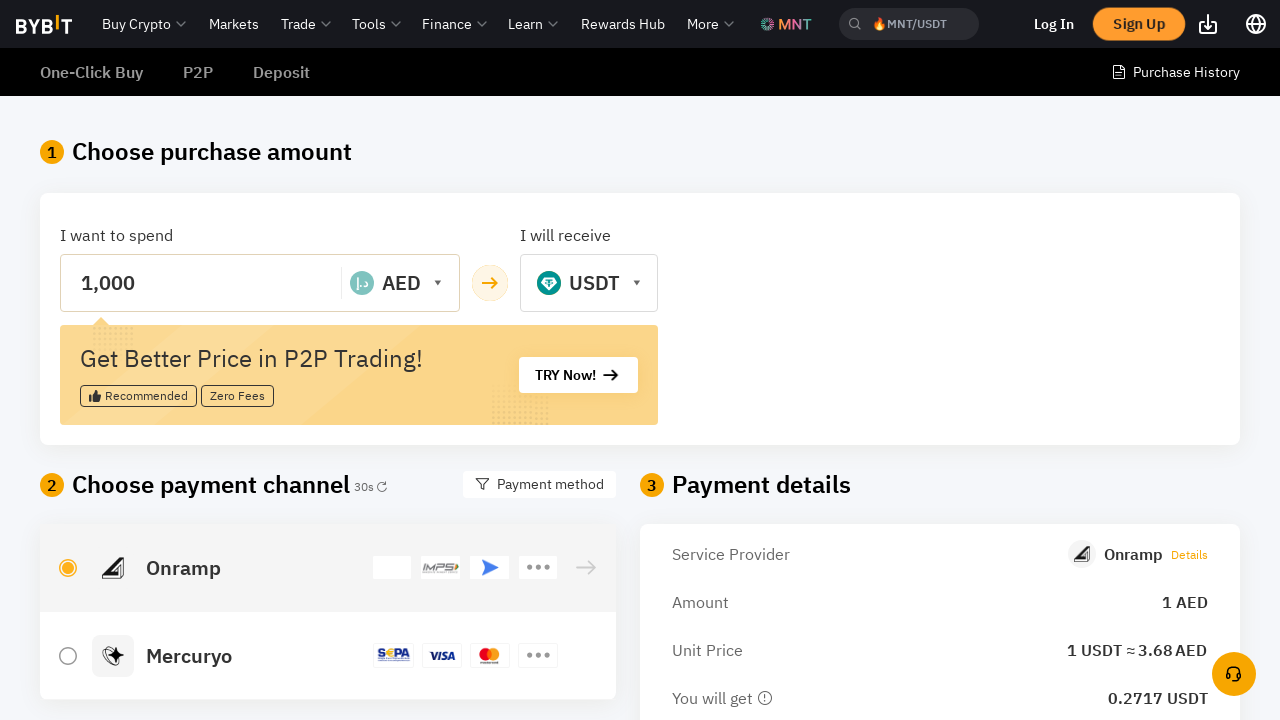

Waited 3 seconds for payment methods to load
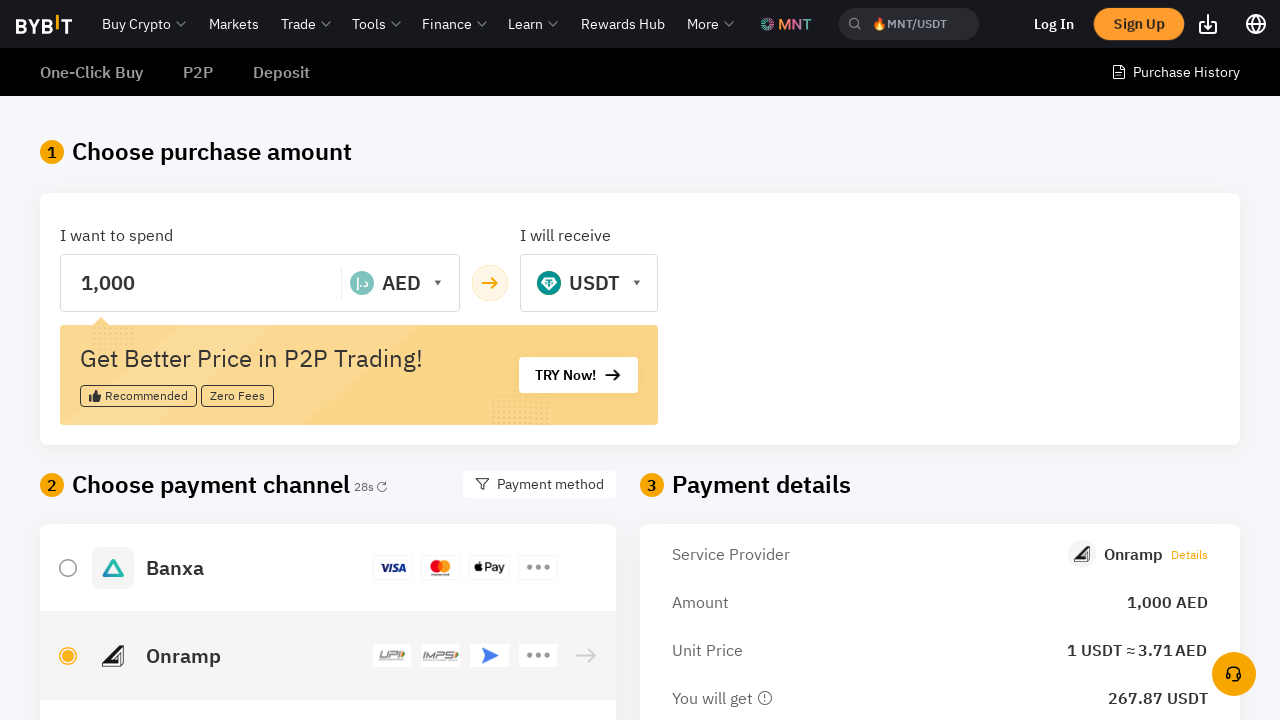

Found and selected Mercuryo payment method at position 3 at (68, 360) on //*[@id="root"]/div/div[2]/div/div[3]/div[1]/div[2]/div[1]/div/div[3]/div/div[1]
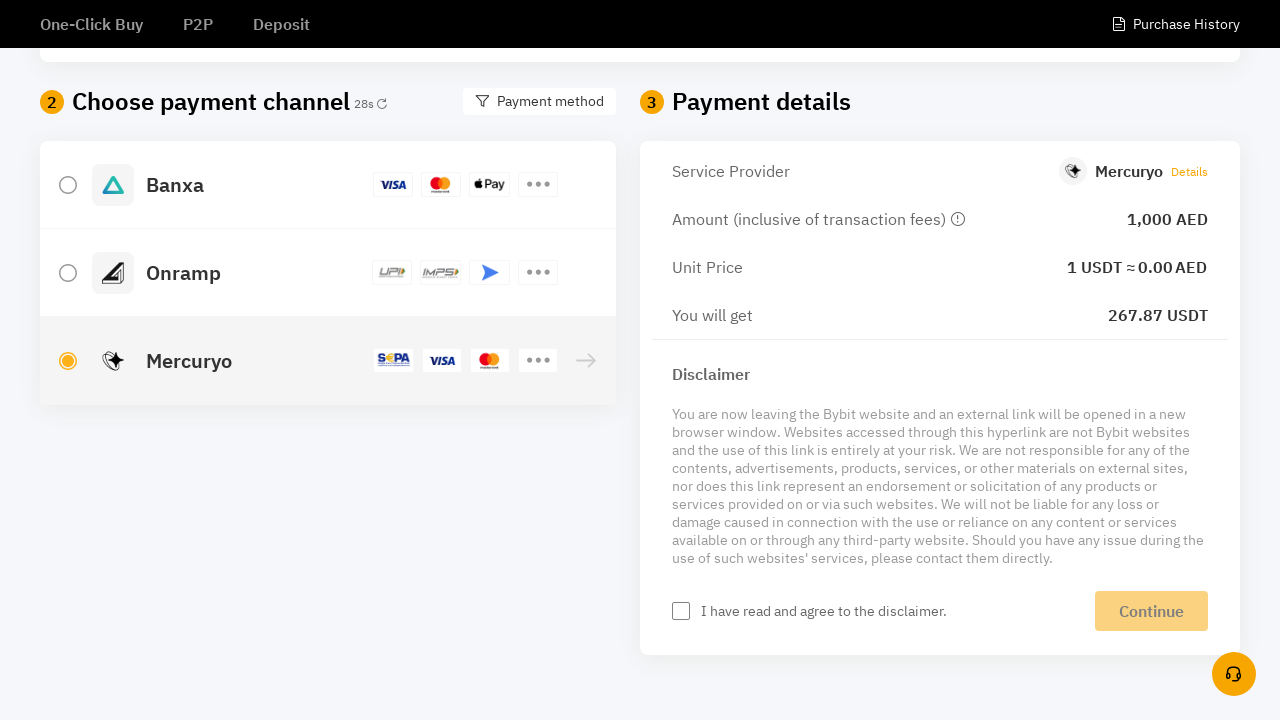

Clicked accept button to confirm payment method at (681, 611) on xpath=//*[@id="root"]/div/div[2]/div/div[3]/div[2]/div[2]/div/div[3]/div[1]/div[
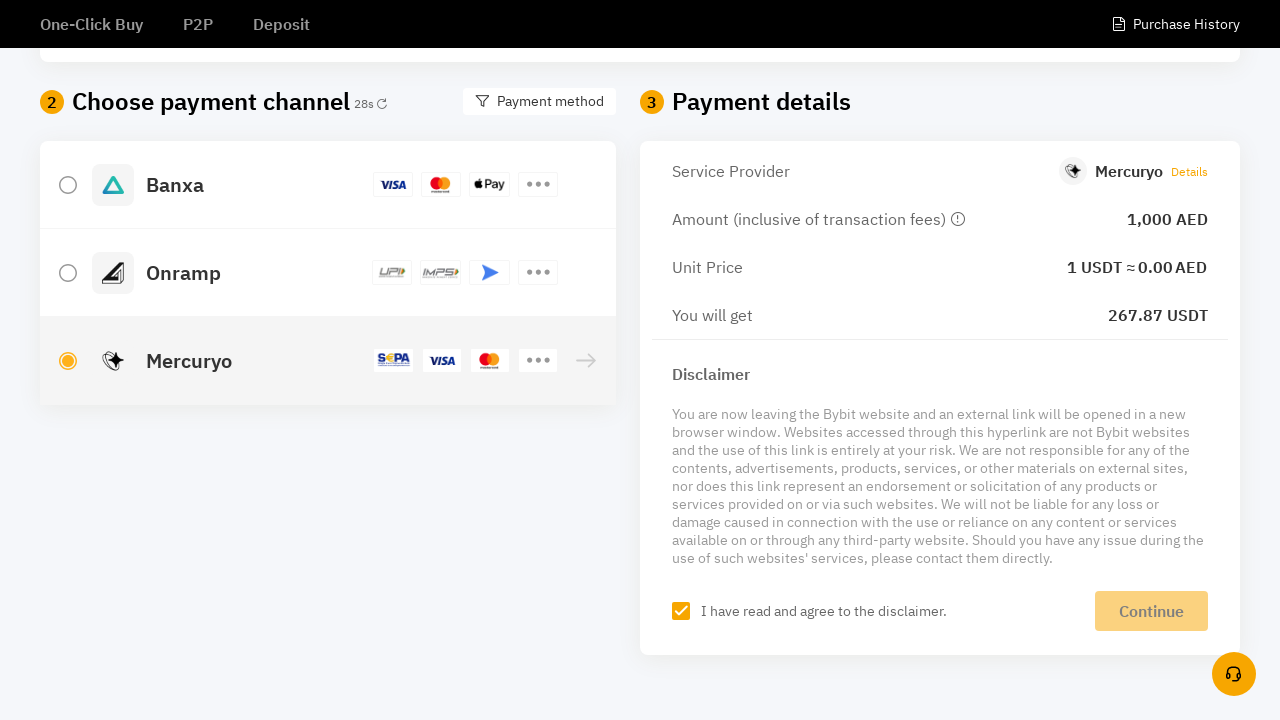

Exchange rate calculation result displayed
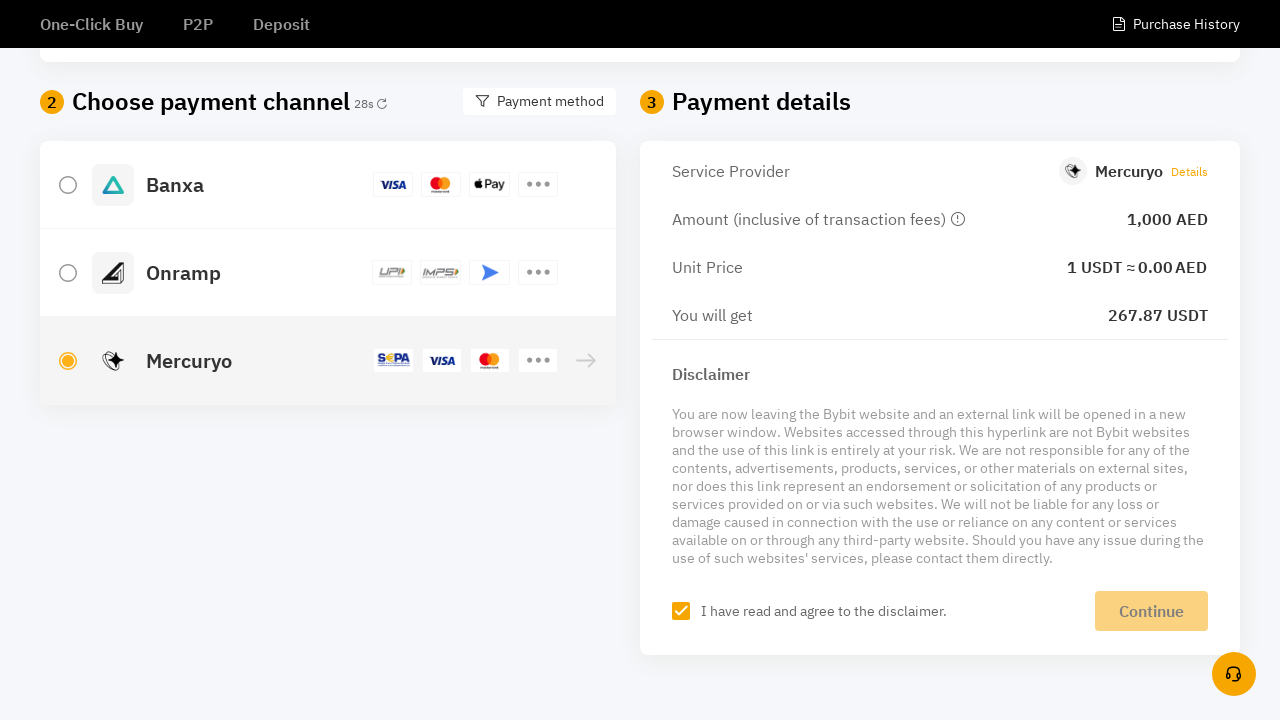

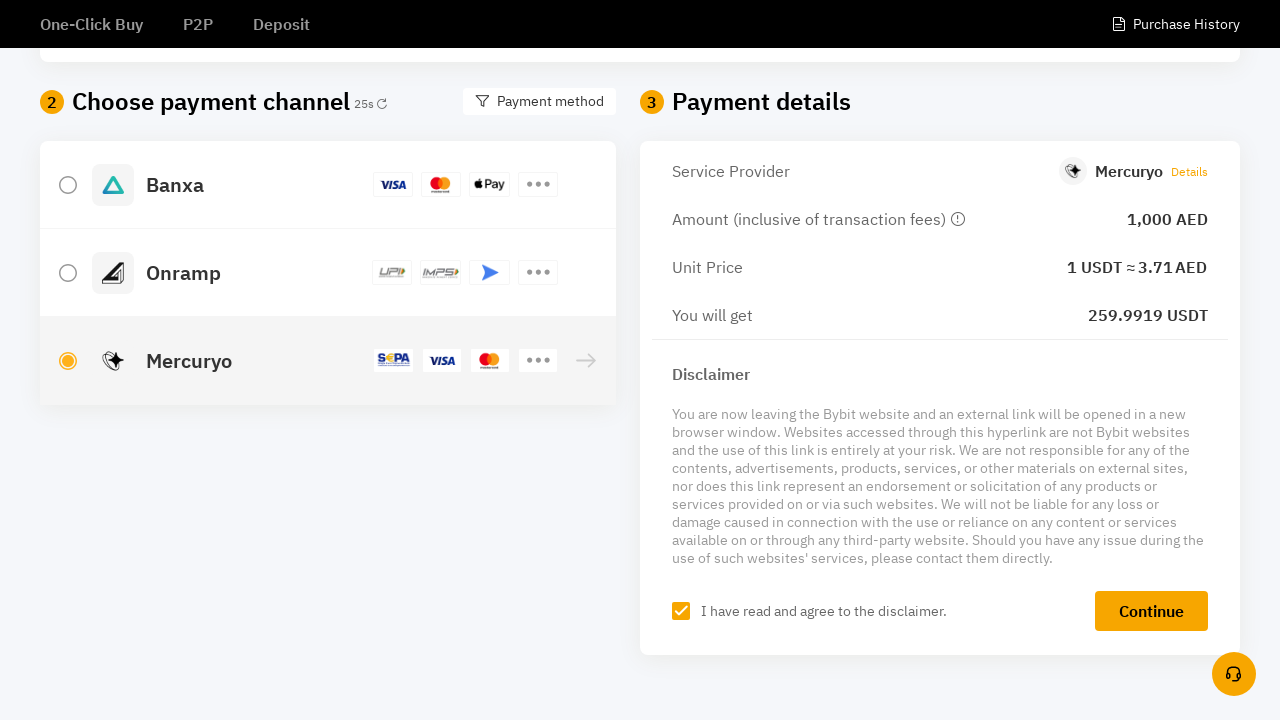